Tests that pressing Escape cancels edits to a todo item

Starting URL: https://demo.playwright.dev/todomvc

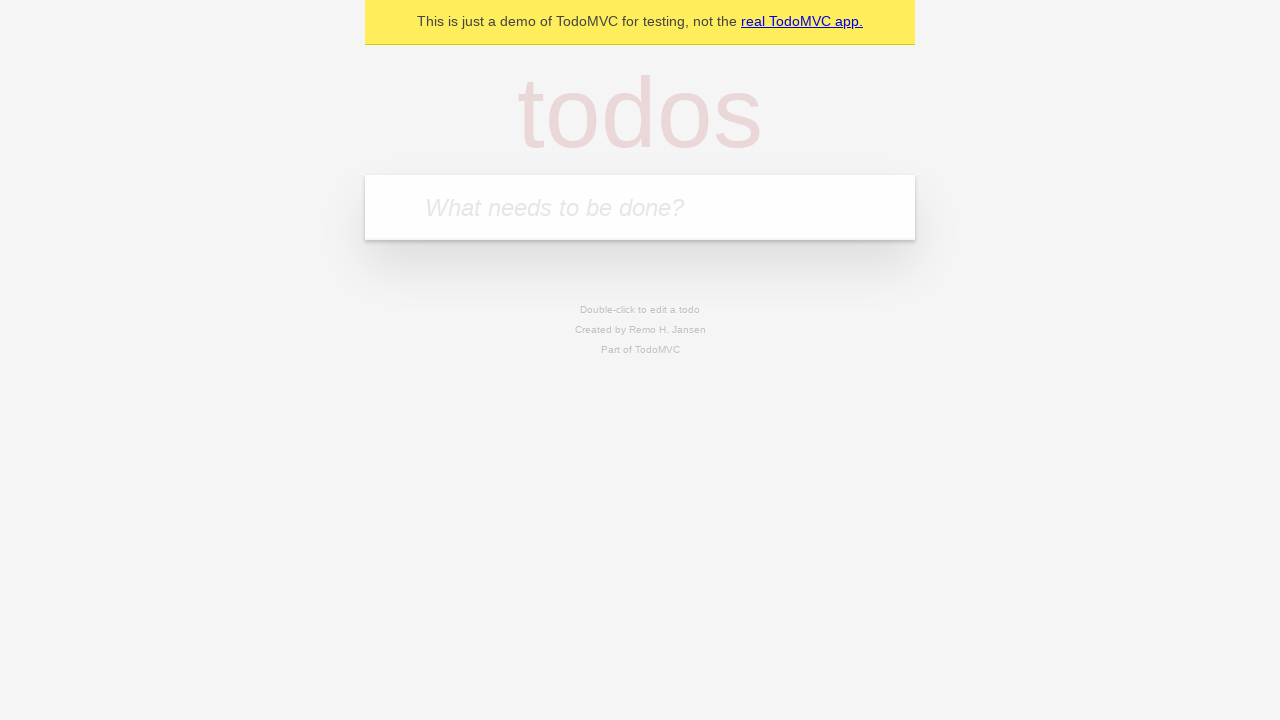

Filled new todo input with 'buy some cheese' on internal:attr=[placeholder="What needs to be done?"i]
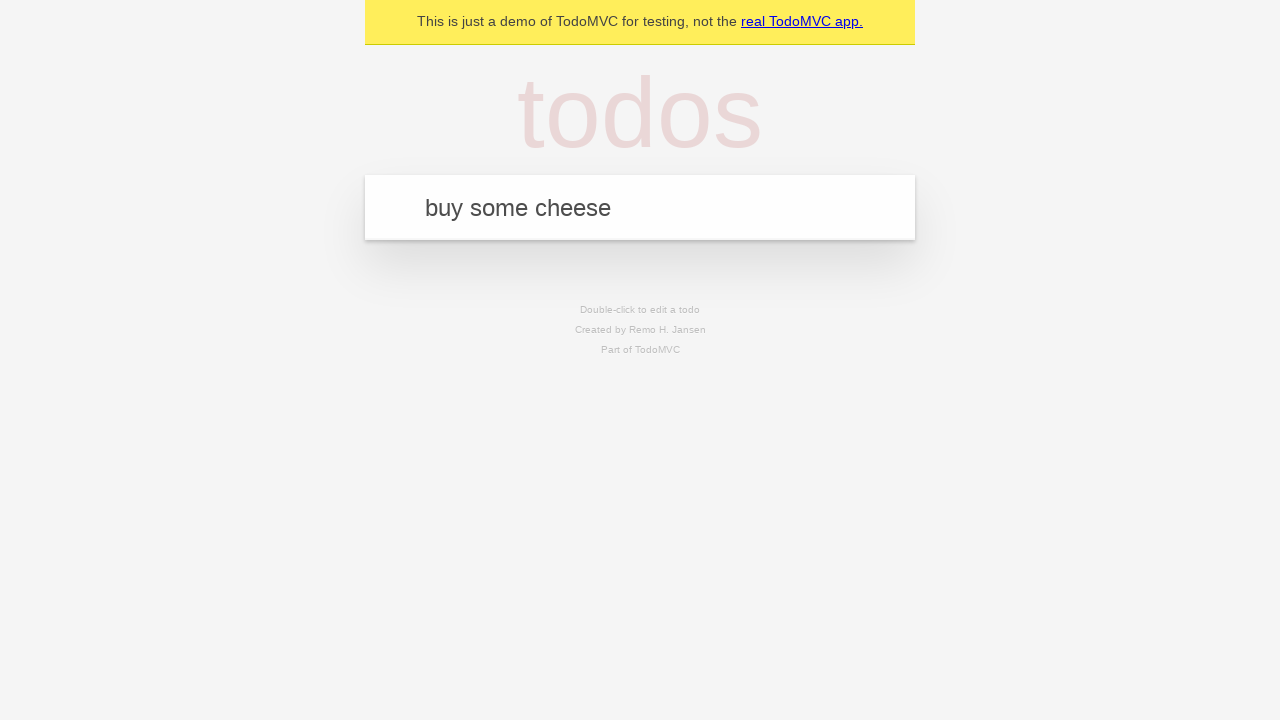

Pressed Enter to create todo 'buy some cheese' on internal:attr=[placeholder="What needs to be done?"i]
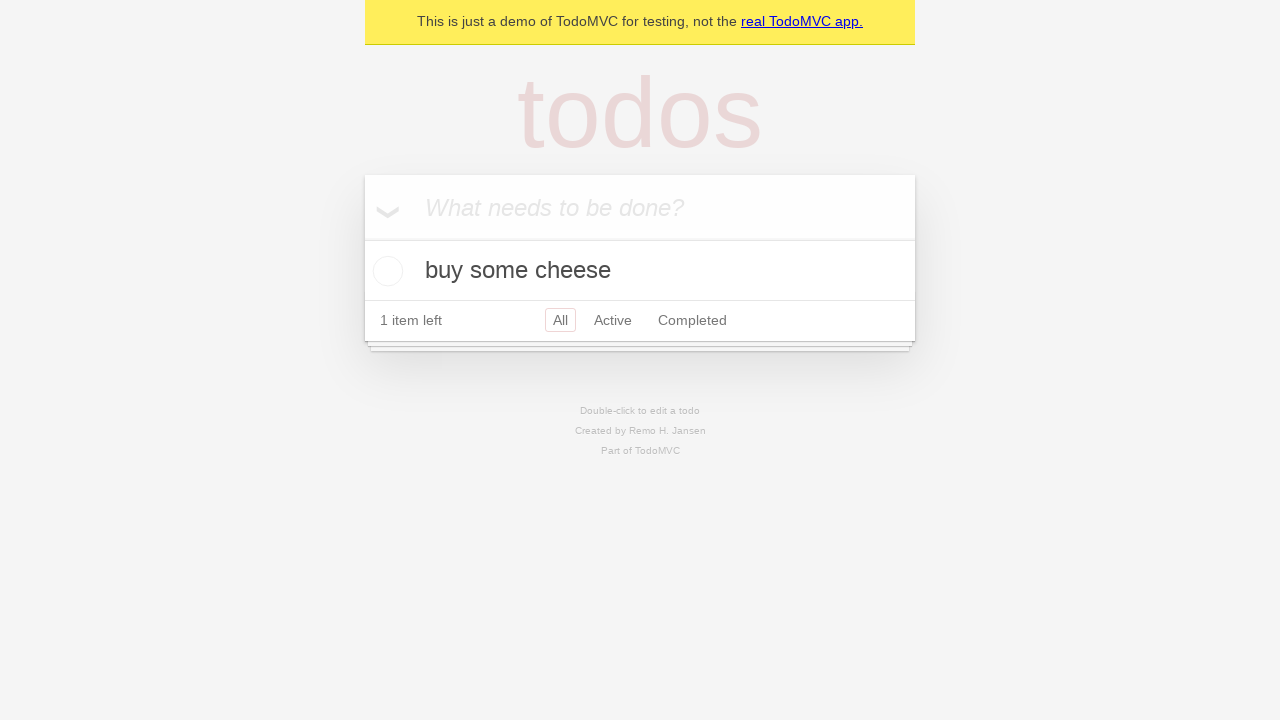

Filled new todo input with 'feed the cat' on internal:attr=[placeholder="What needs to be done?"i]
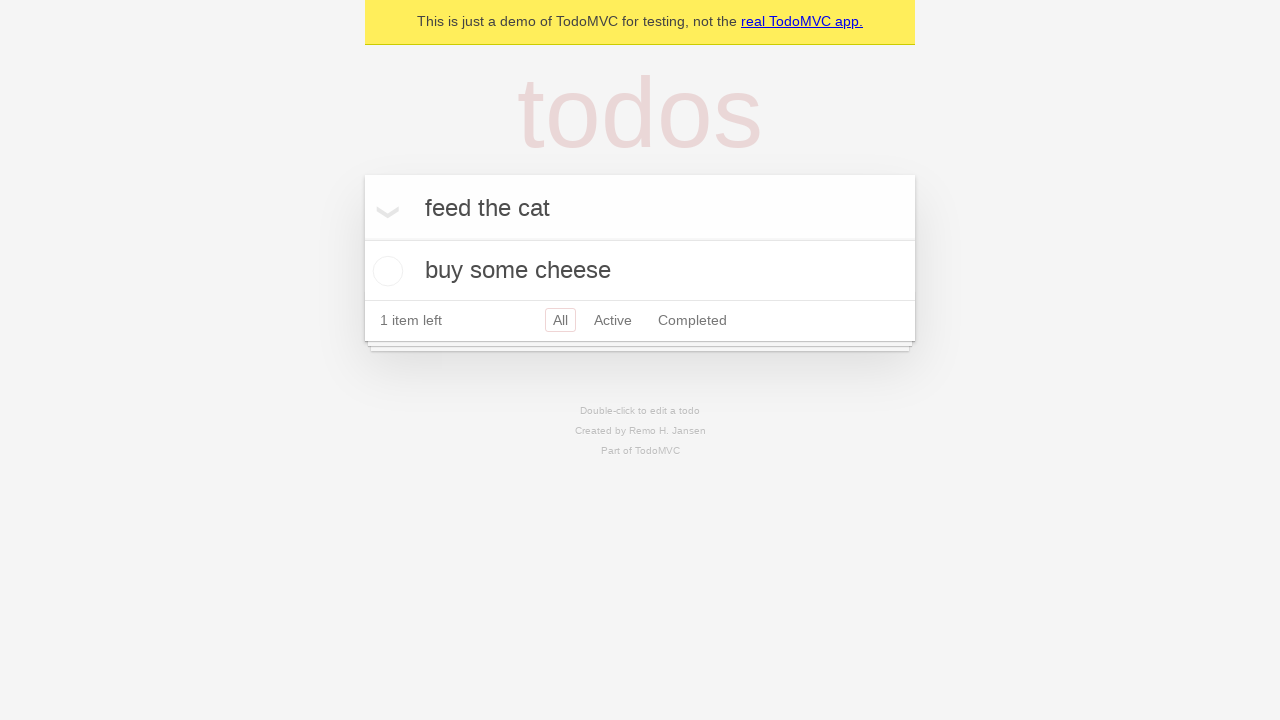

Pressed Enter to create todo 'feed the cat' on internal:attr=[placeholder="What needs to be done?"i]
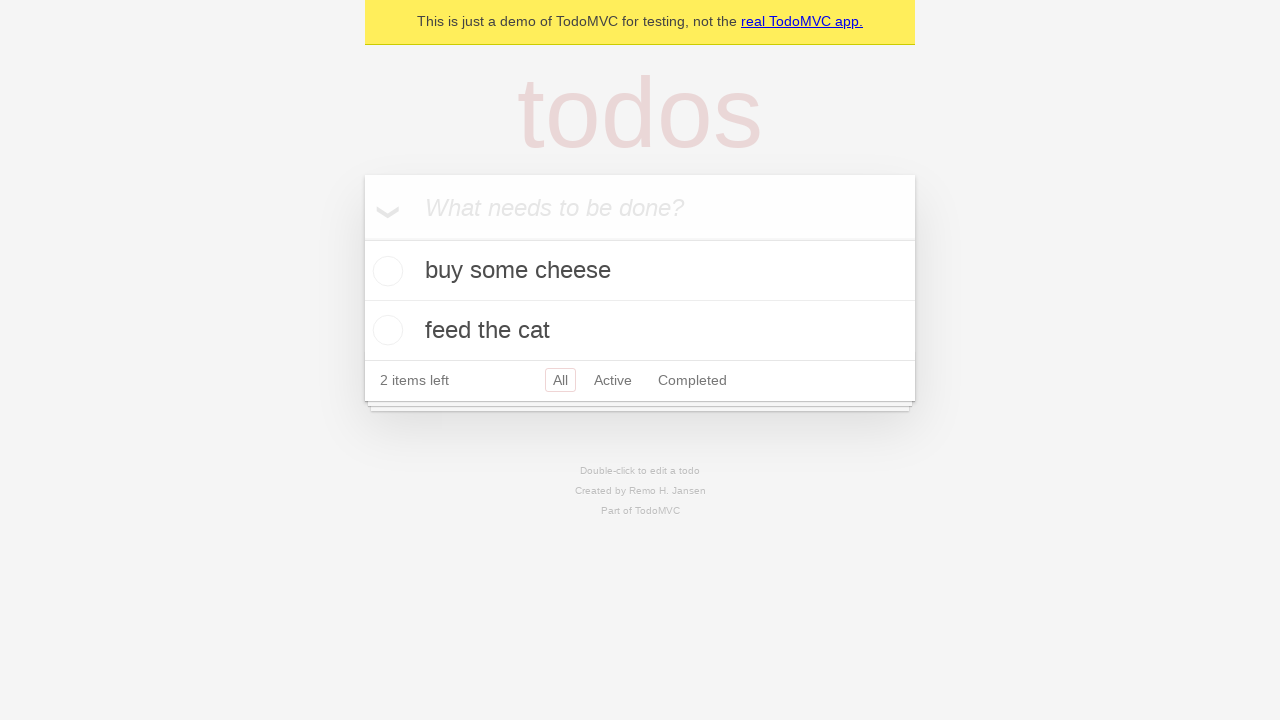

Filled new todo input with 'book a doctors appointment' on internal:attr=[placeholder="What needs to be done?"i]
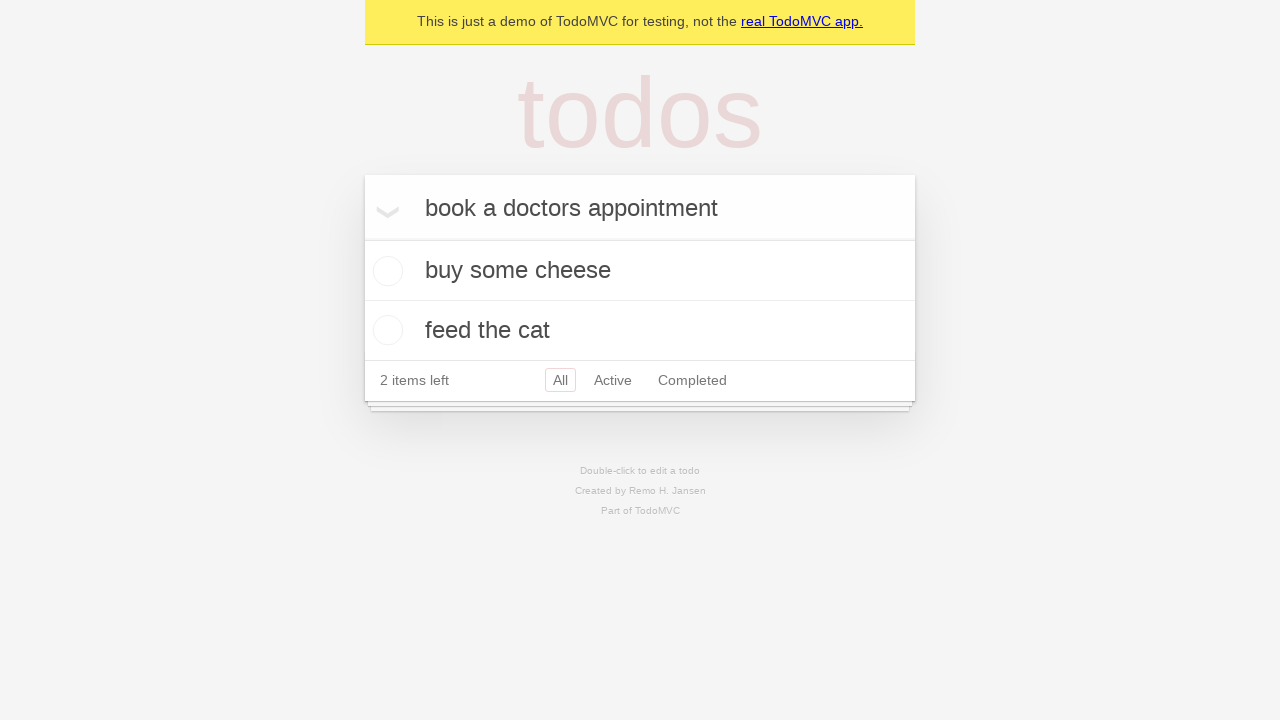

Pressed Enter to create todo 'book a doctors appointment' on internal:attr=[placeholder="What needs to be done?"i]
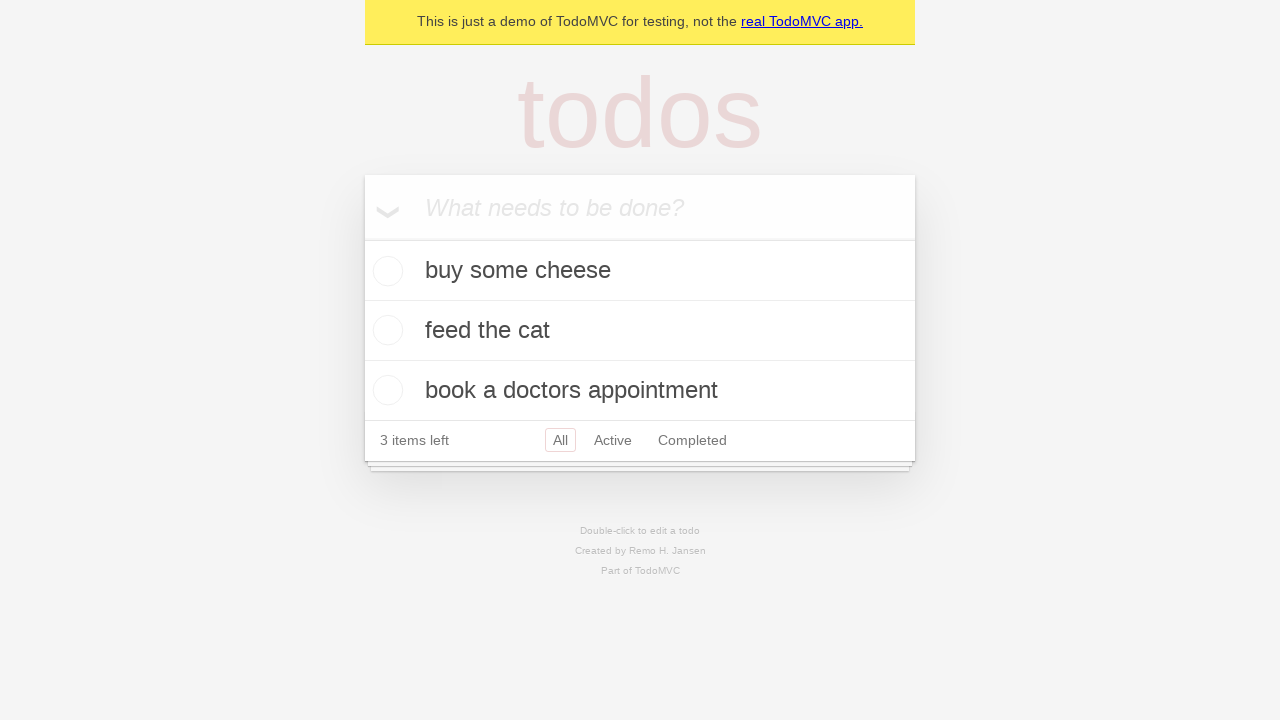

Waited for all 3 todos to be created
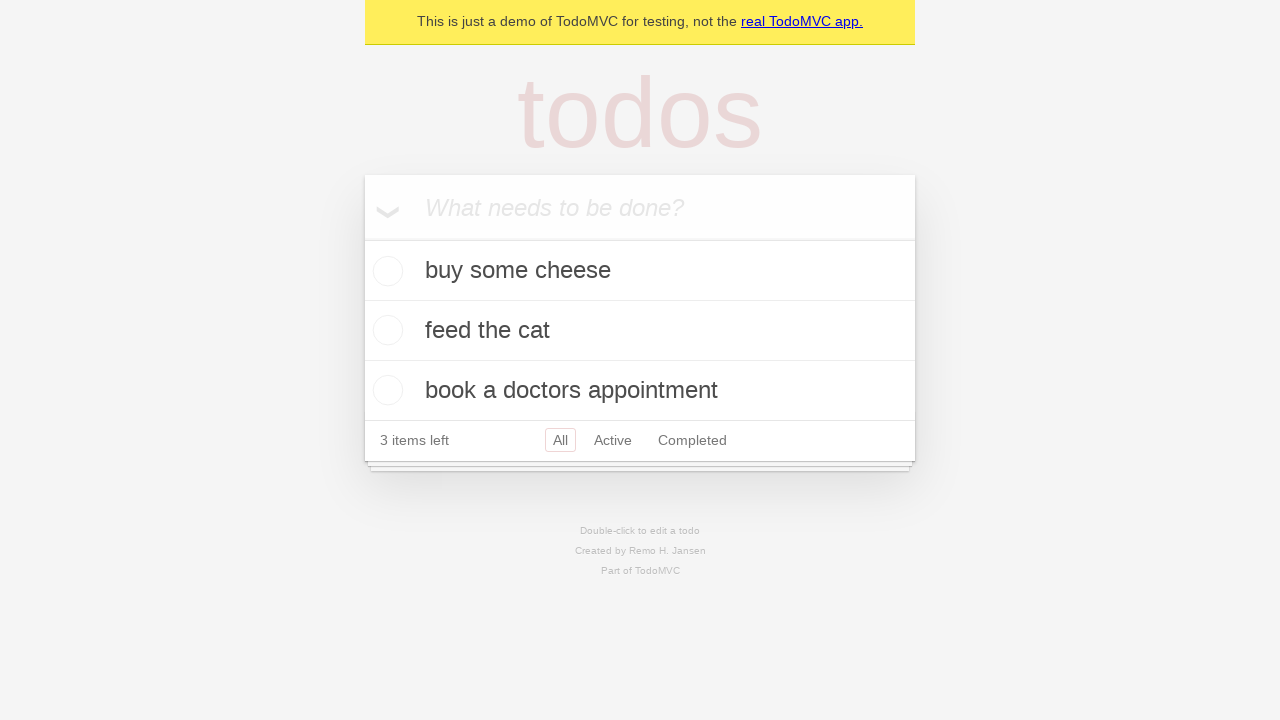

Double-clicked second todo to enter edit mode at (640, 331) on internal:testid=[data-testid="todo-item"s] >> nth=1
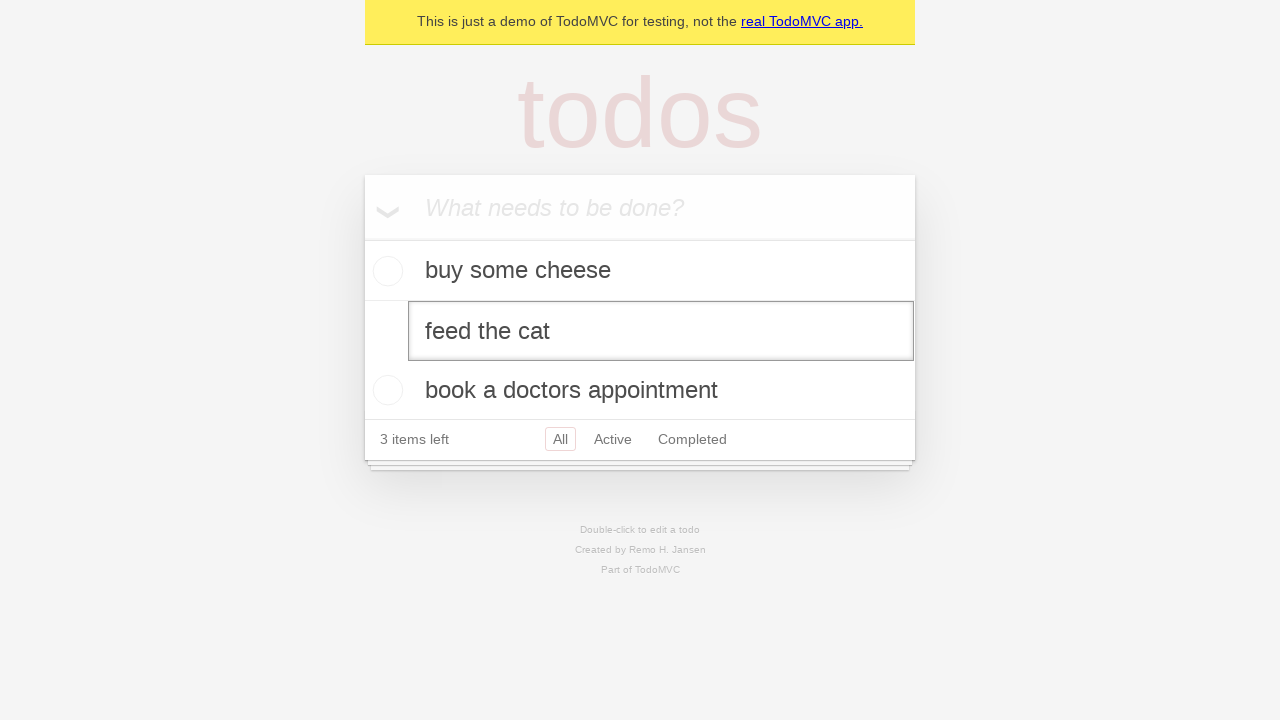

Filled edit input with 'buy some sausages' on internal:testid=[data-testid="todo-item"s] >> nth=1 >> internal:role=textbox[nam
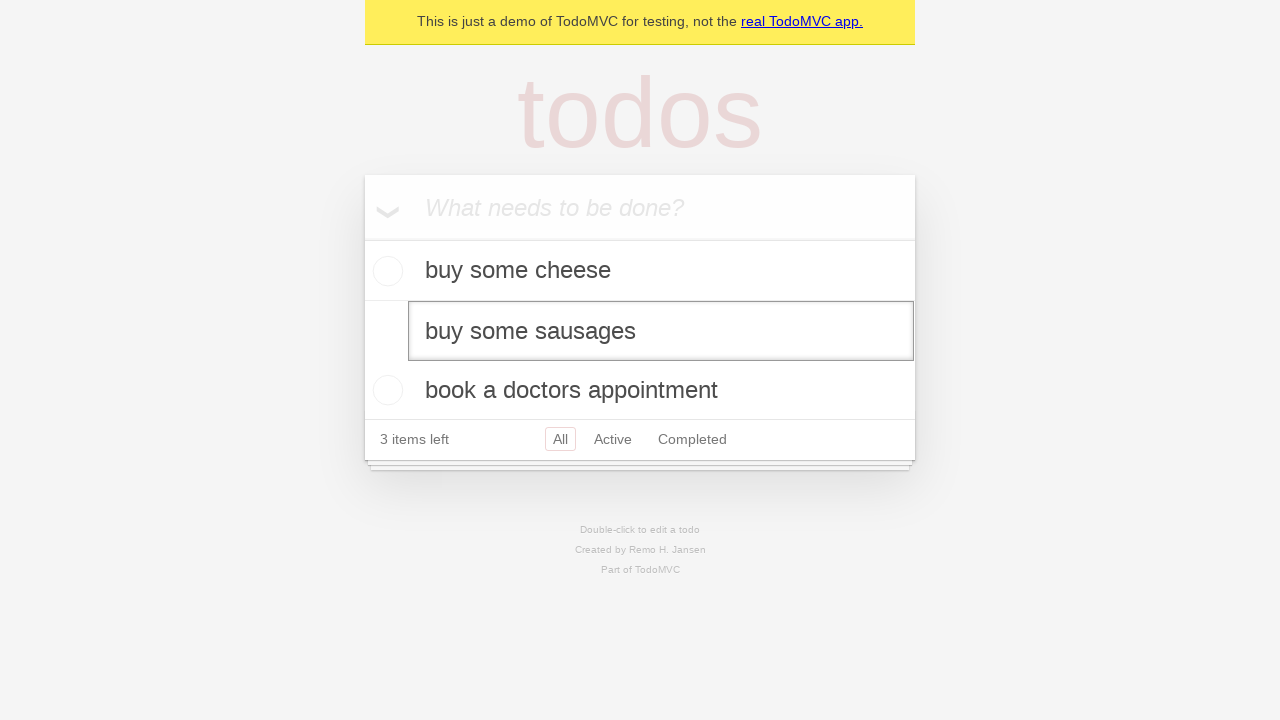

Pressed Escape to cancel edit on internal:testid=[data-testid="todo-item"s] >> nth=1 >> internal:role=textbox[nam
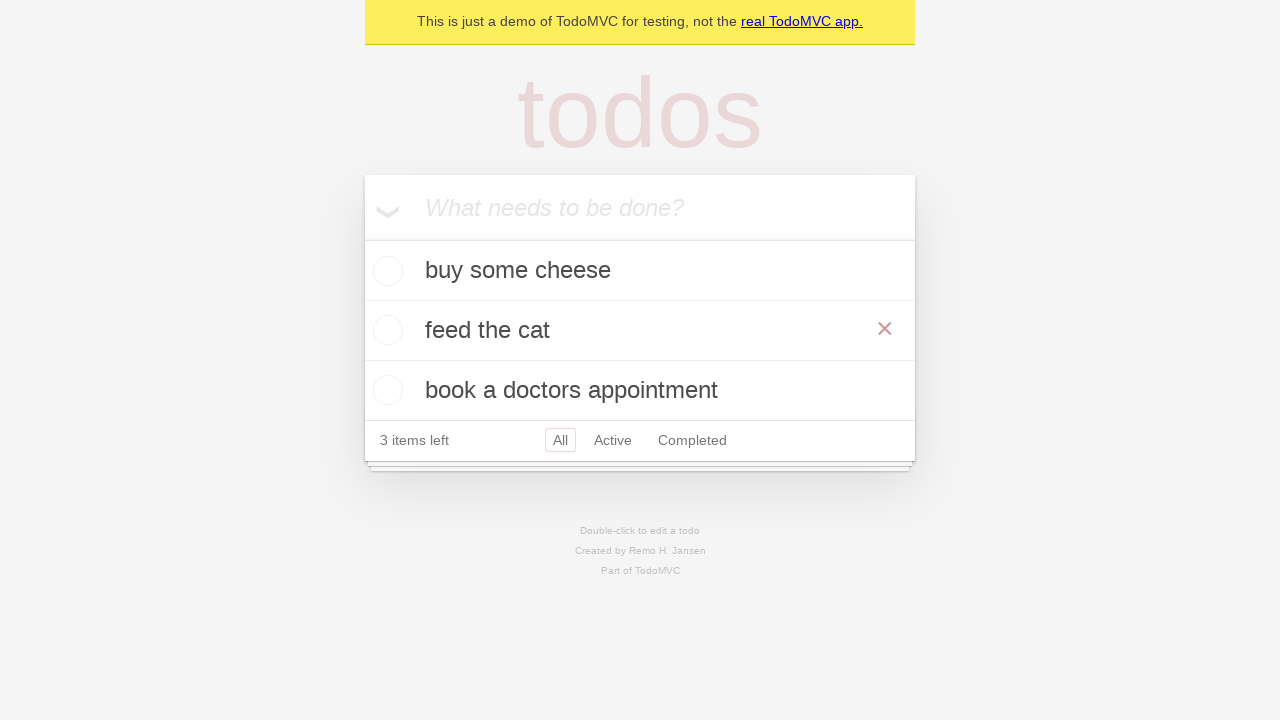

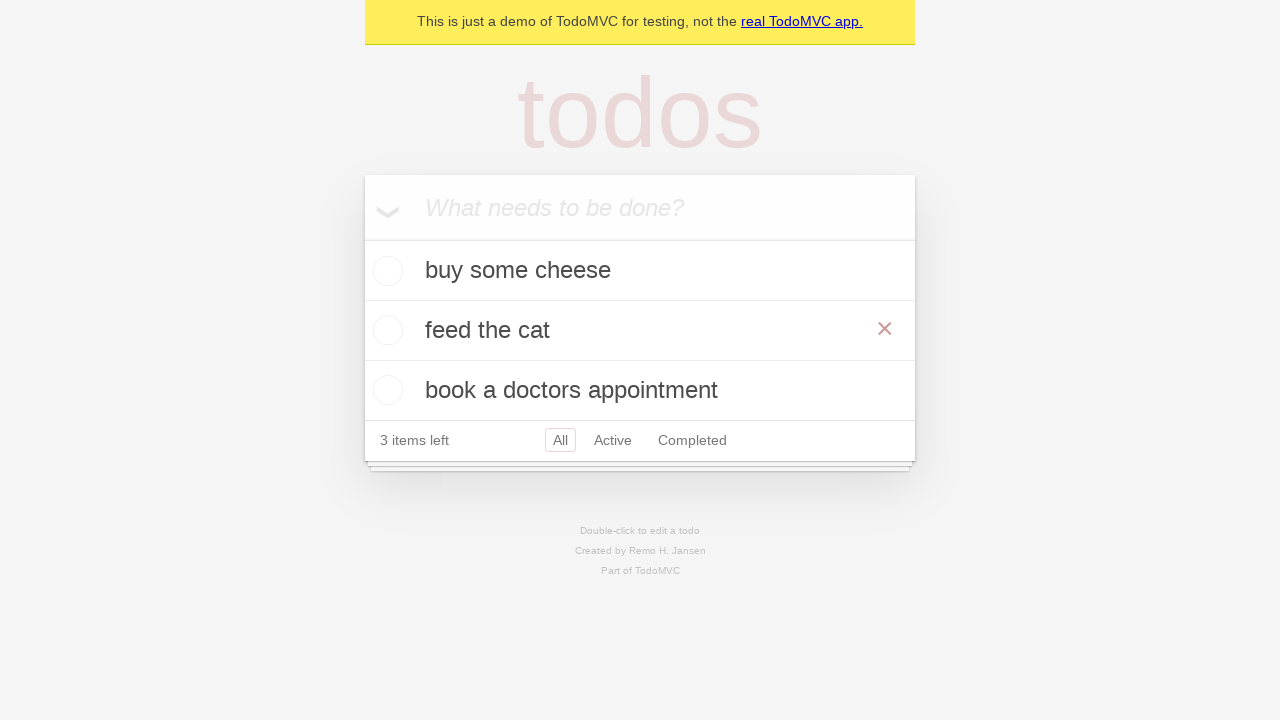